Clicks the prompt alert button, dismisses it without entering text, and verifies no result is displayed

Starting URL: https://demoqa.com/alerts

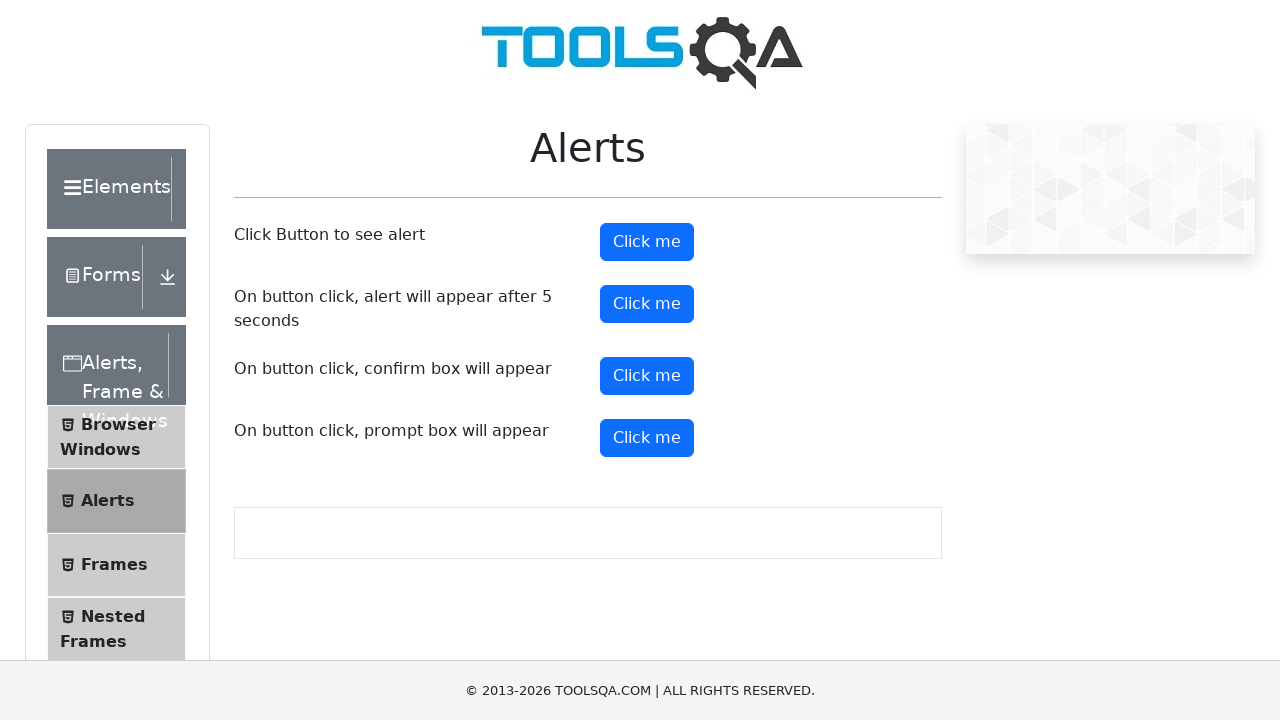

Set up dialog handler to dismiss prompt alerts
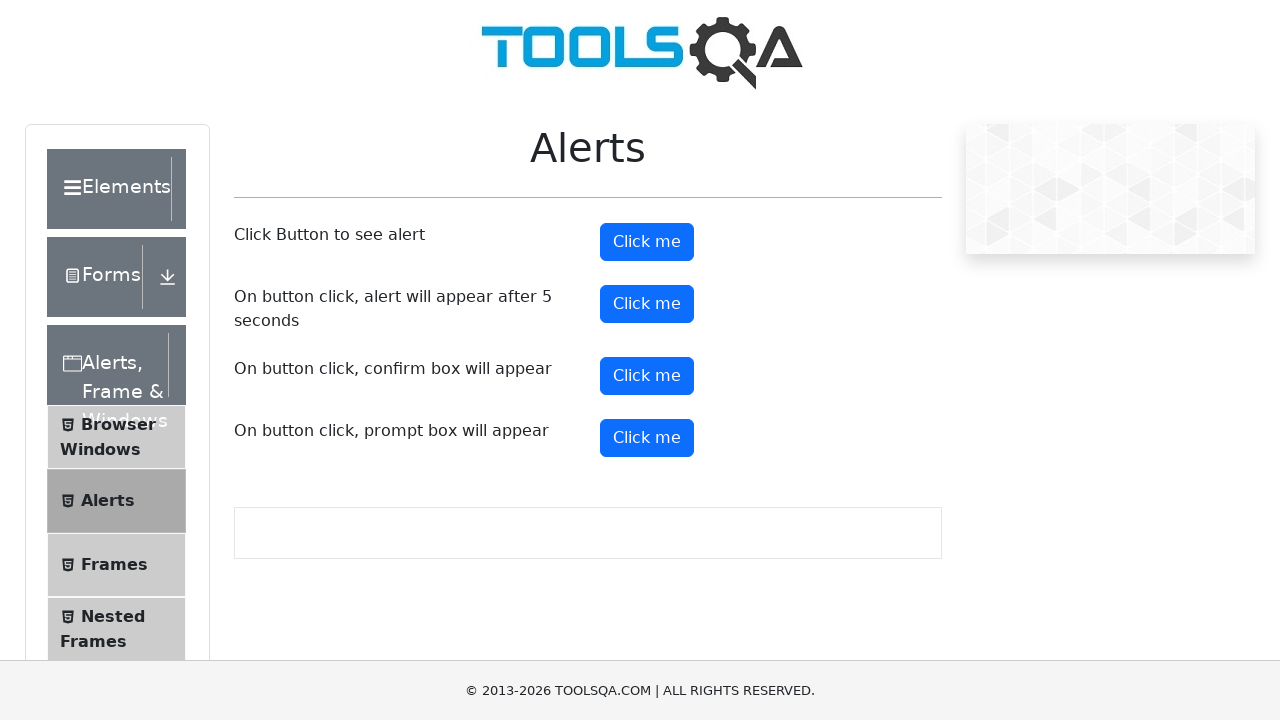

Clicked the prompt alert button at (647, 438) on #promtButton
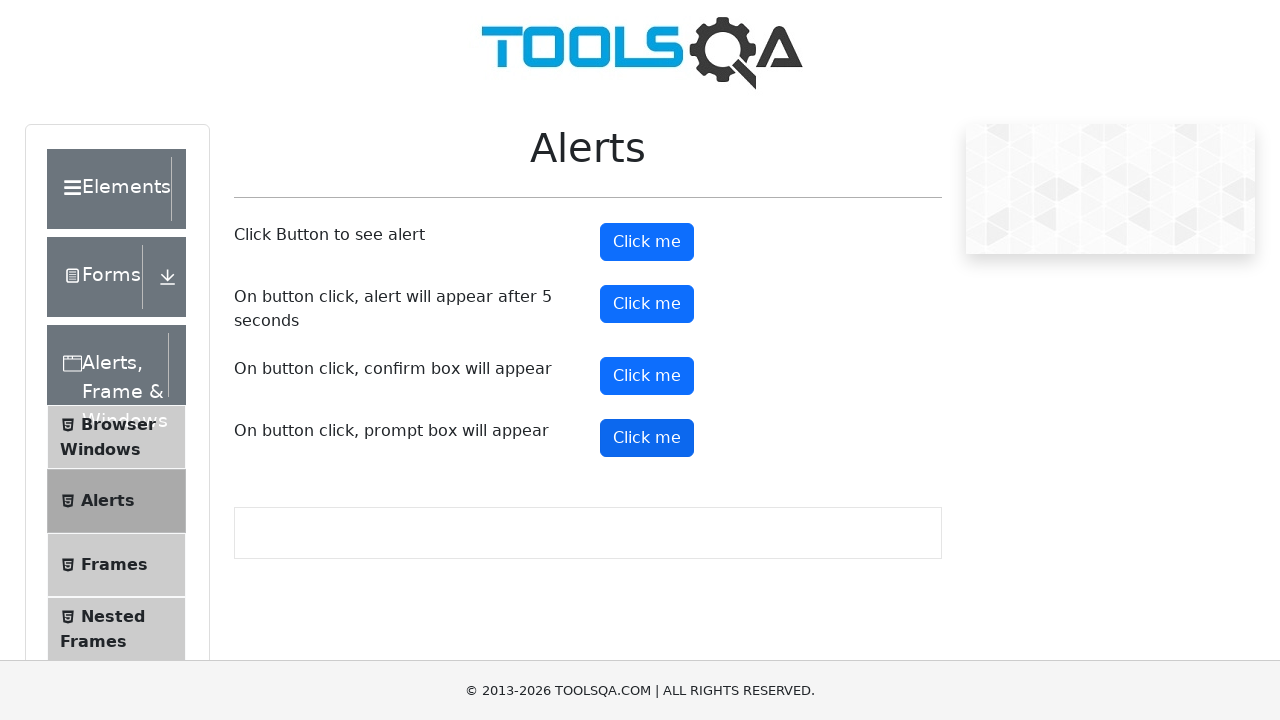

Waited 500ms for dialog to be dismissed
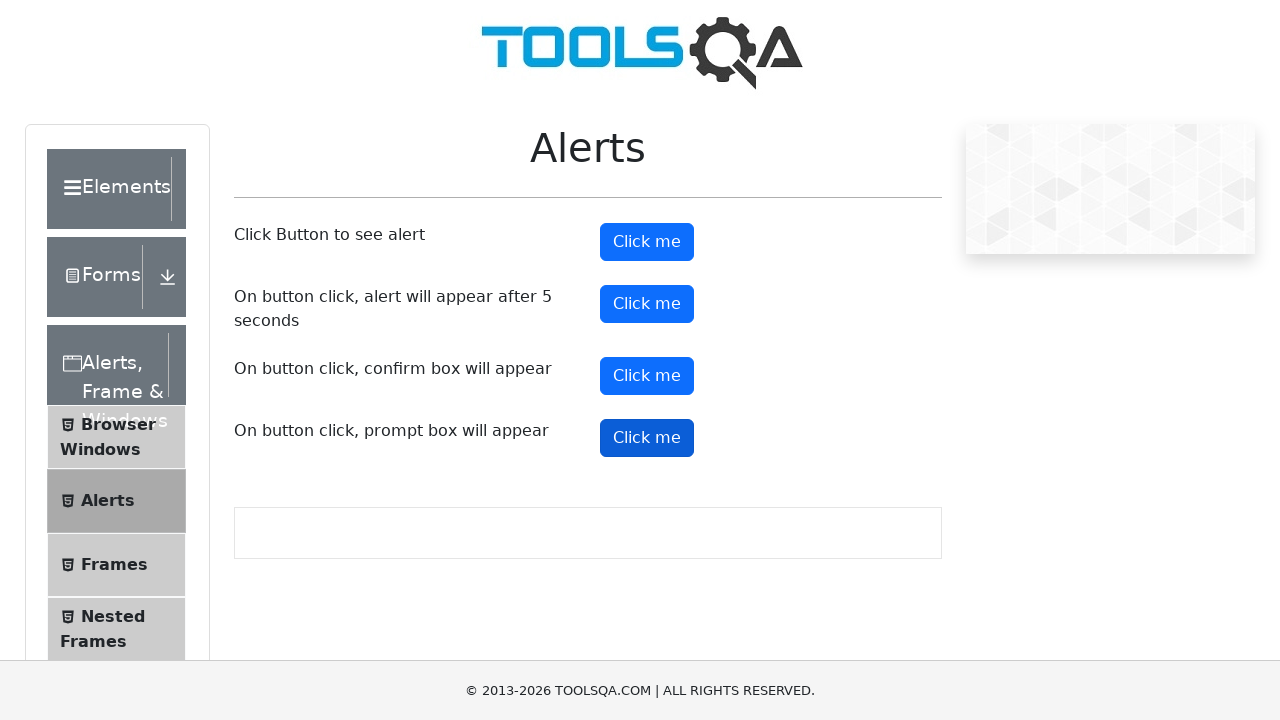

Located the prompt result element
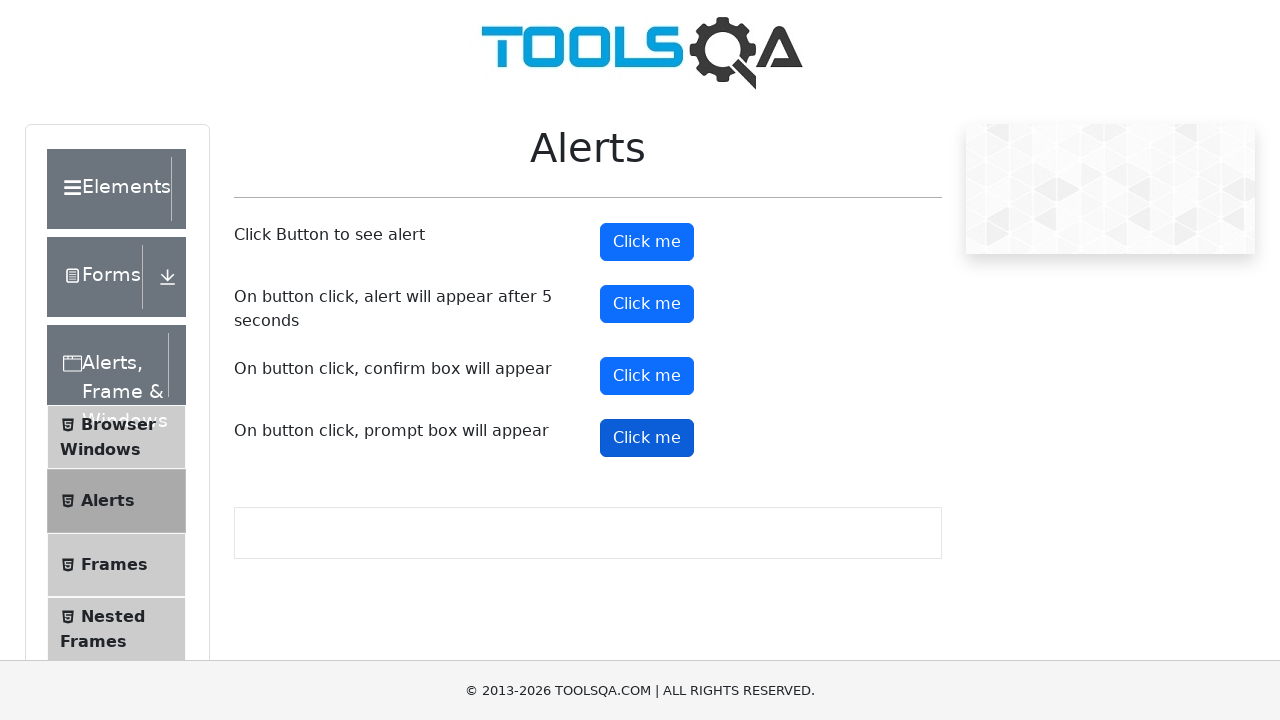

Verified no result is displayed after dismissing prompt without entering text
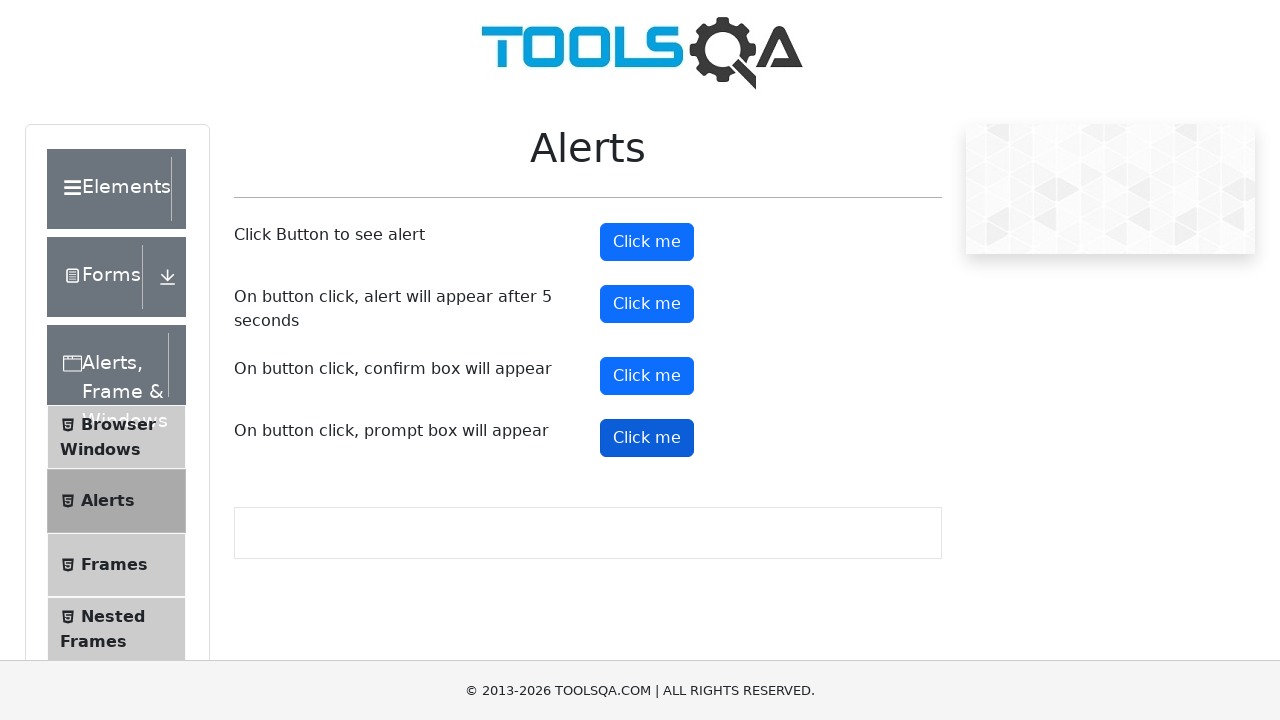

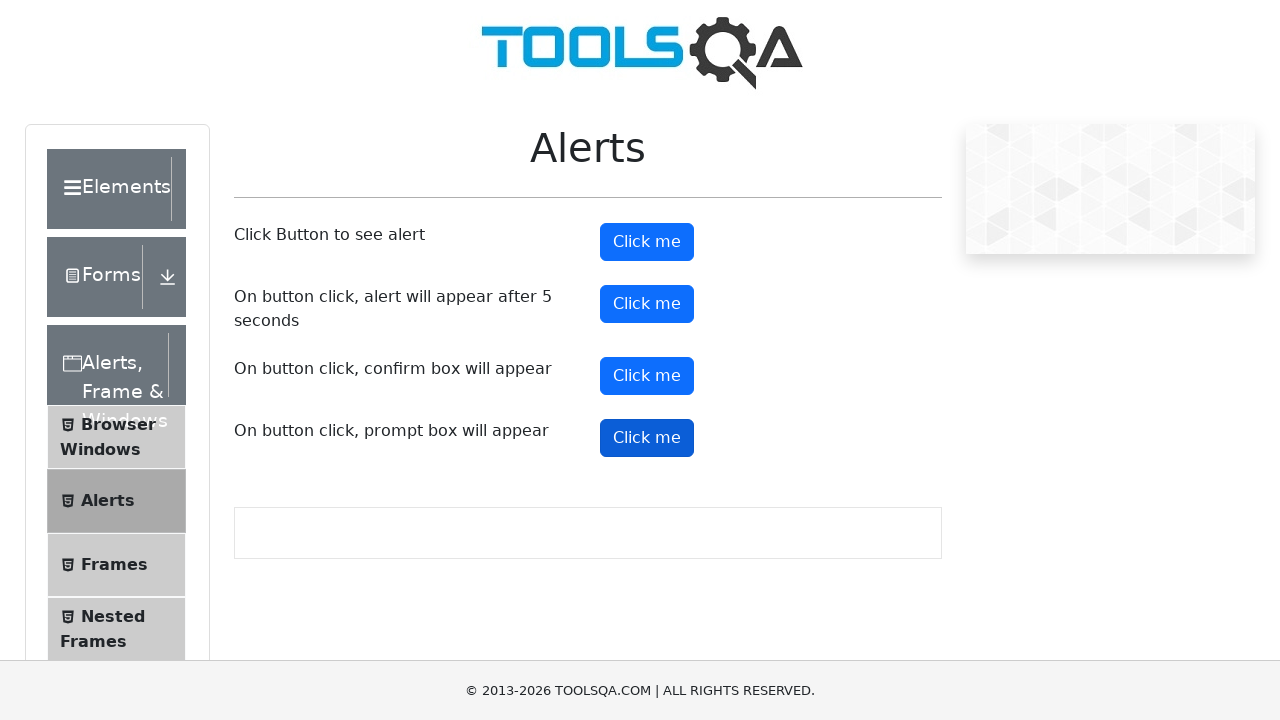